Tests jQuery Bootstrap dropdown functionality by selecting Australia from a country dropdown list

Starting URL: https://www.lambdatest.com/selenium-playground/jquery-dropdown-search-demo

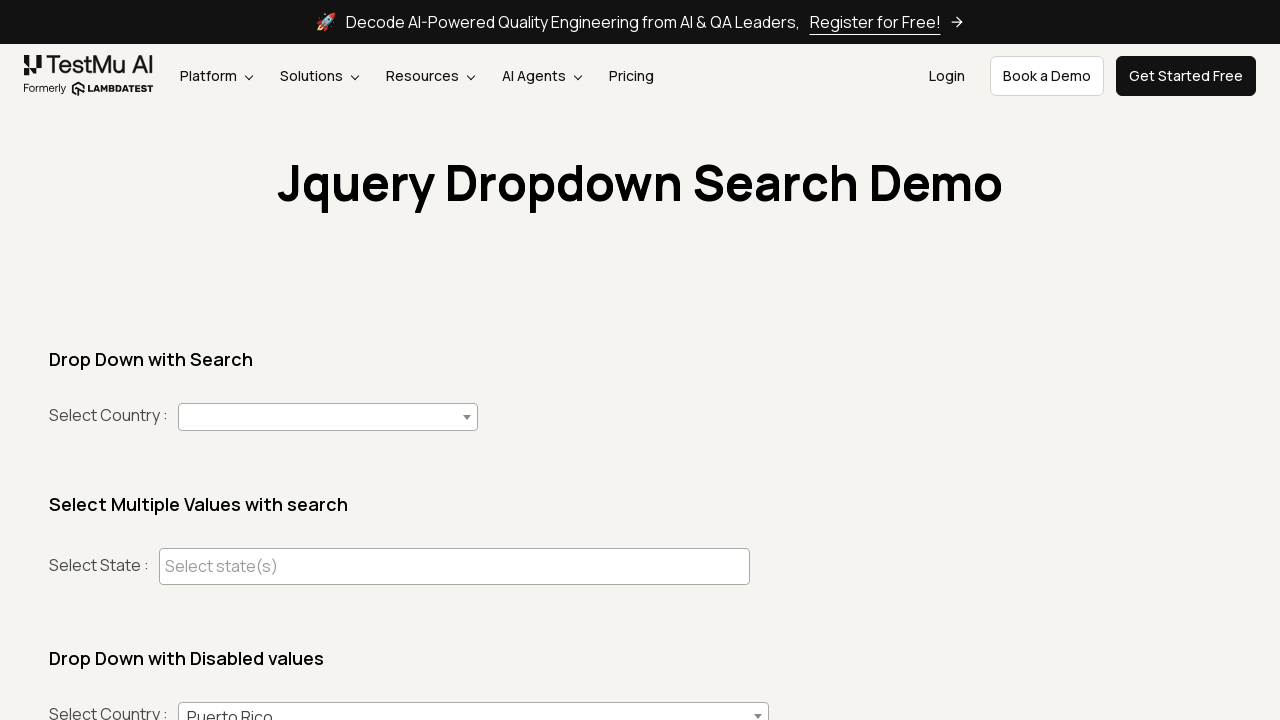

Clicked on the country dropdown to open it at (328, 417) on #country+span
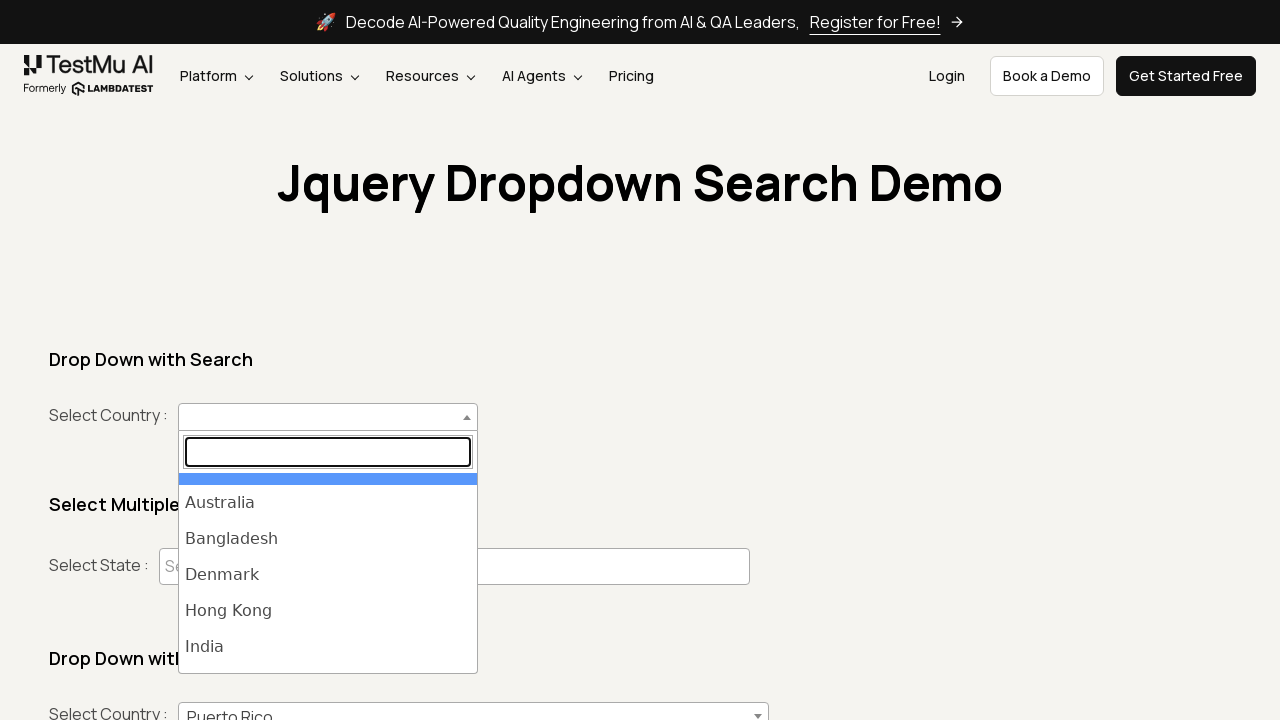

Waited for dropdown options to become visible
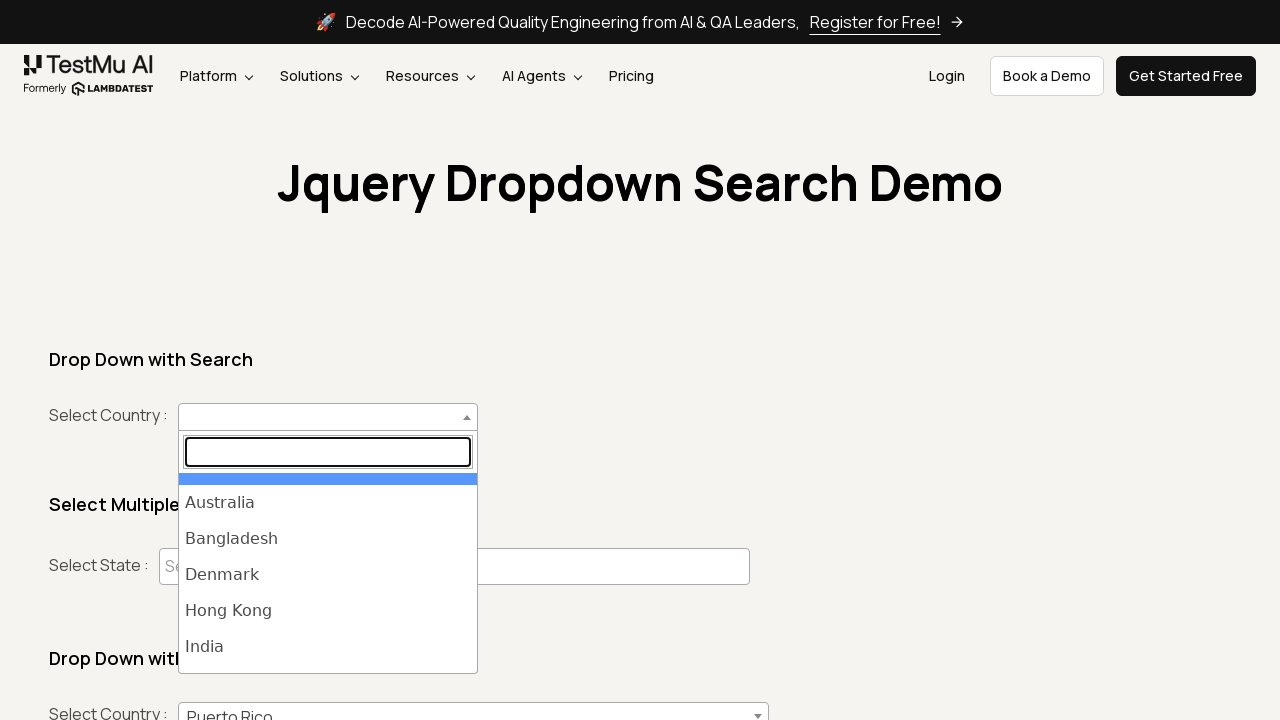

Selected Australia from the country dropdown list at (328, 503) on ul#select2-country-results >> li >> internal:has-text="Australia"i
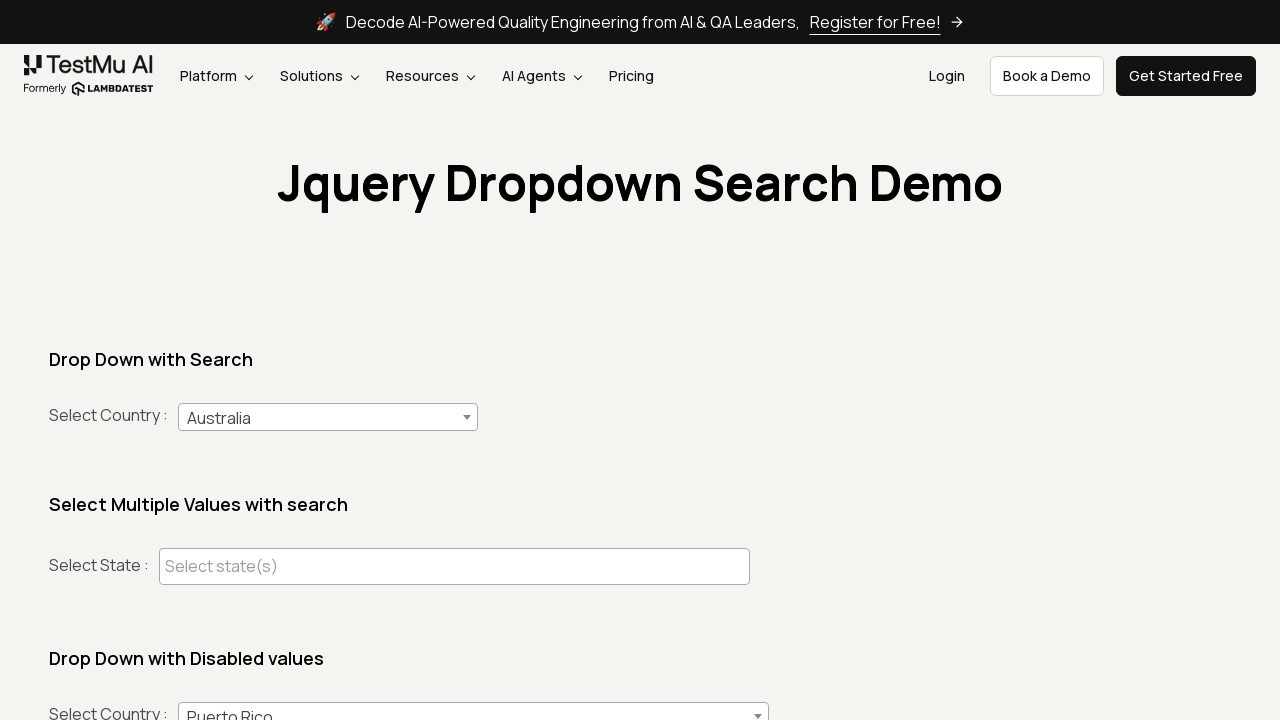

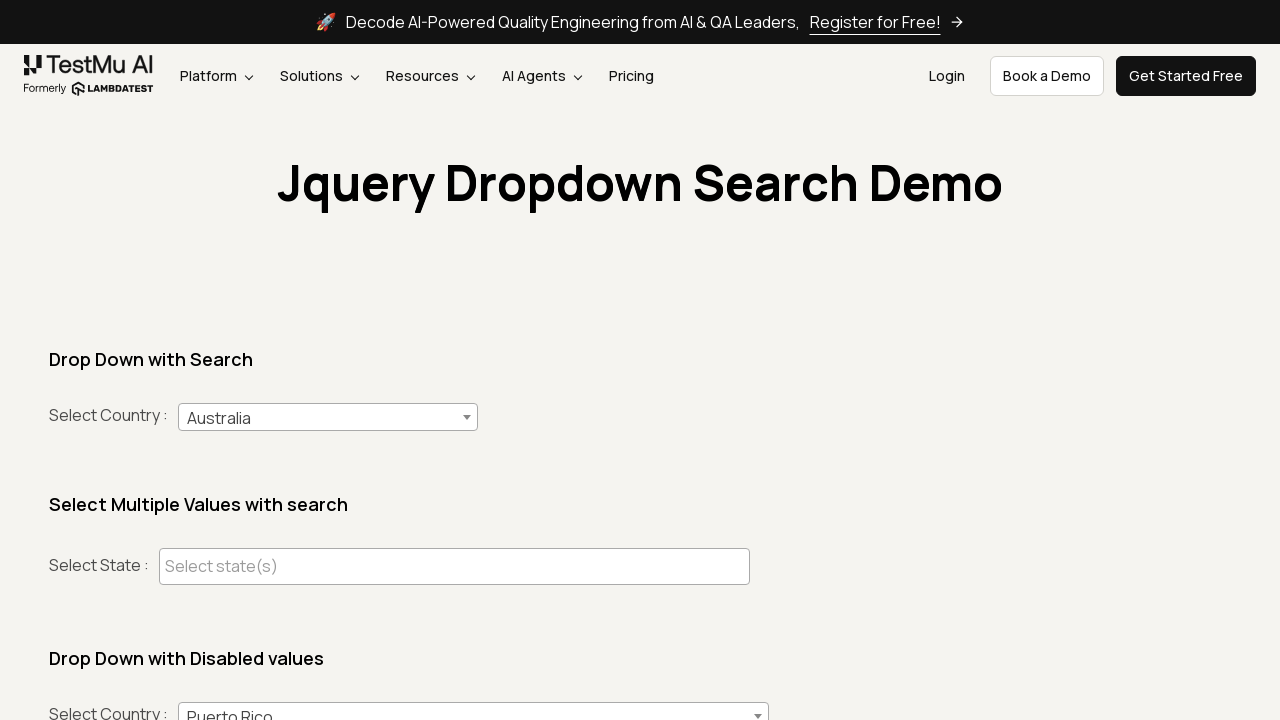